Tests checkbox functionality by finding and clicking all checkboxes with name "sports" in a specific section of the page

Starting URL: http://www.tizag.com/htmlT/htmlcheckboxes.php

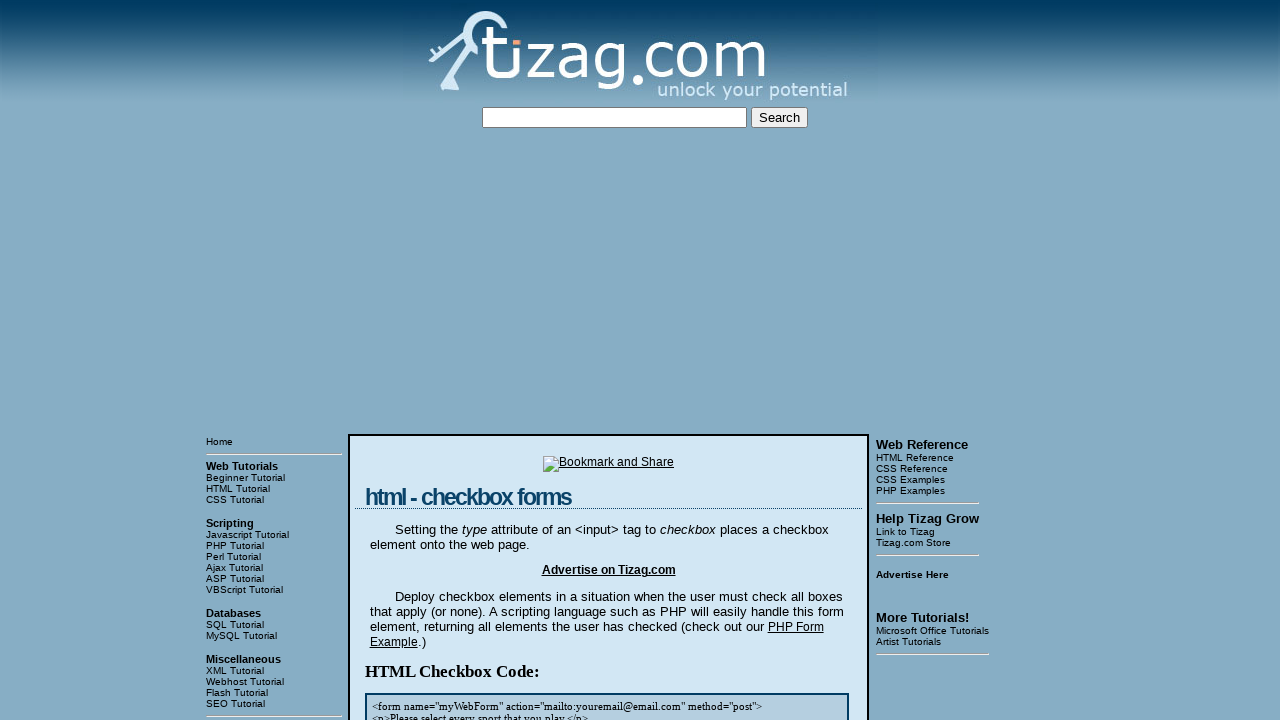

Located the section containing checkboxes using xpath //div[4]
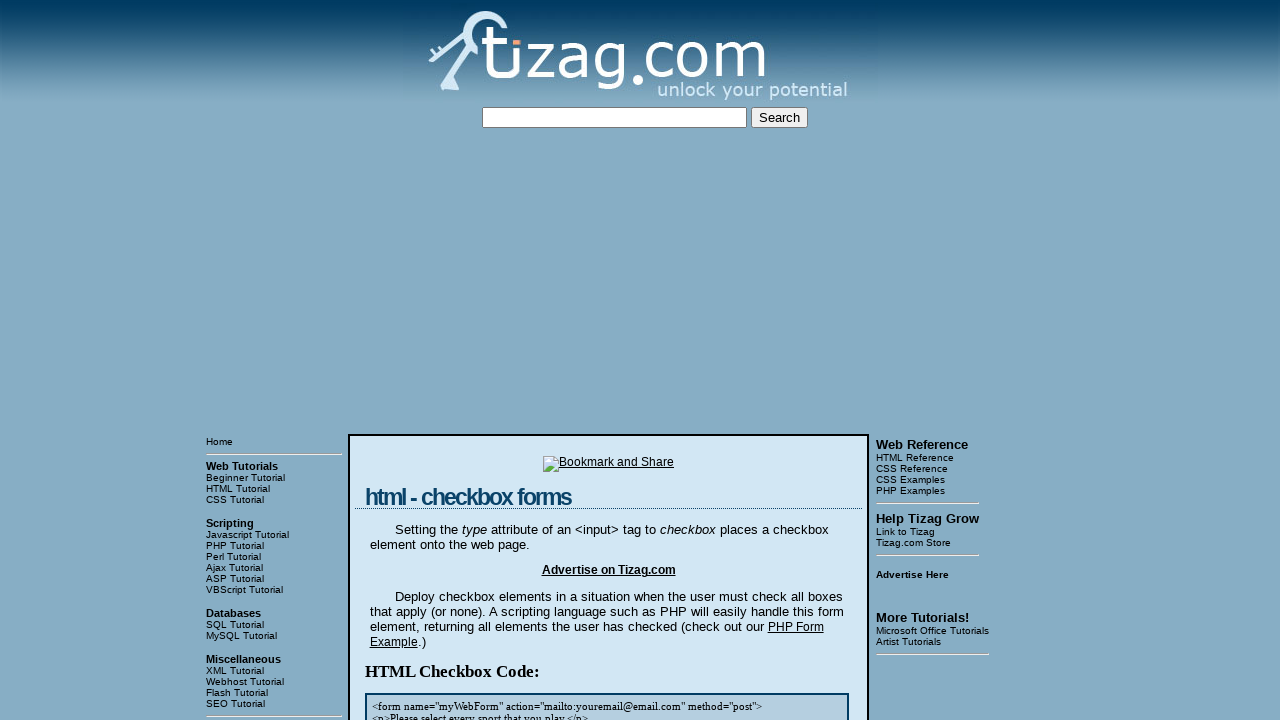

Located all checkboxes with name 'sports' in the section
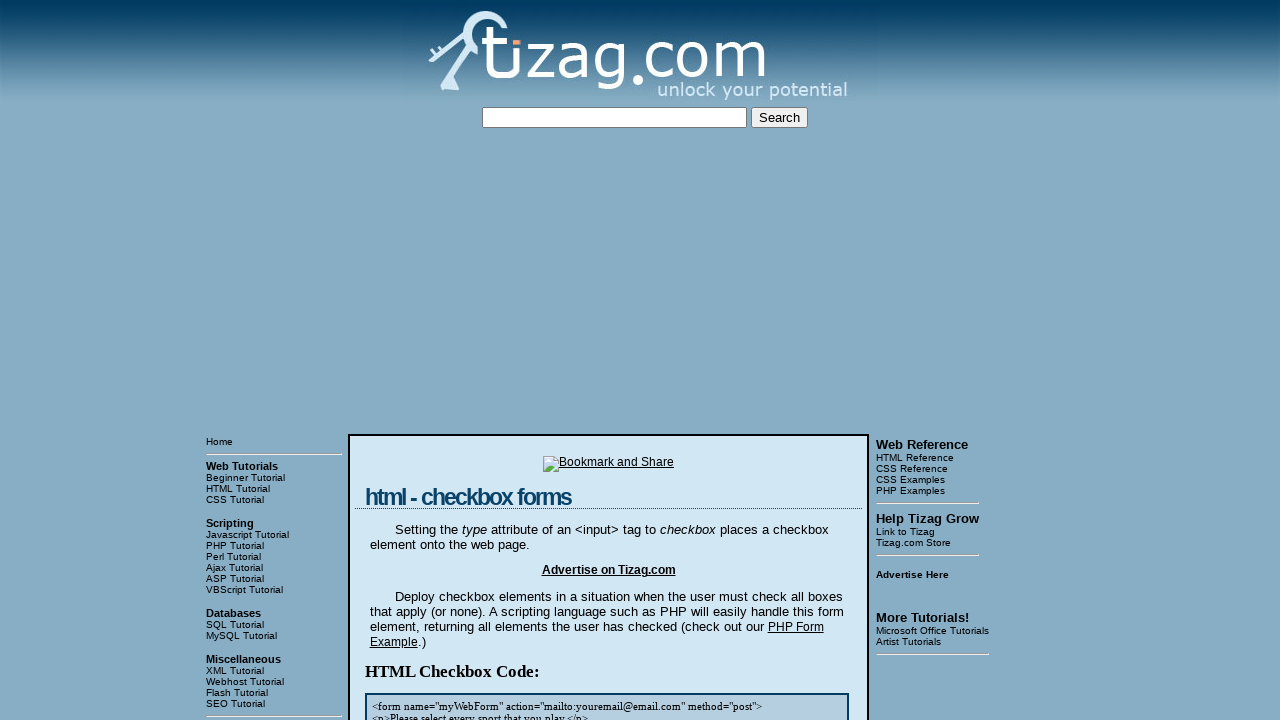

Found 4 checkboxes with name 'sports'
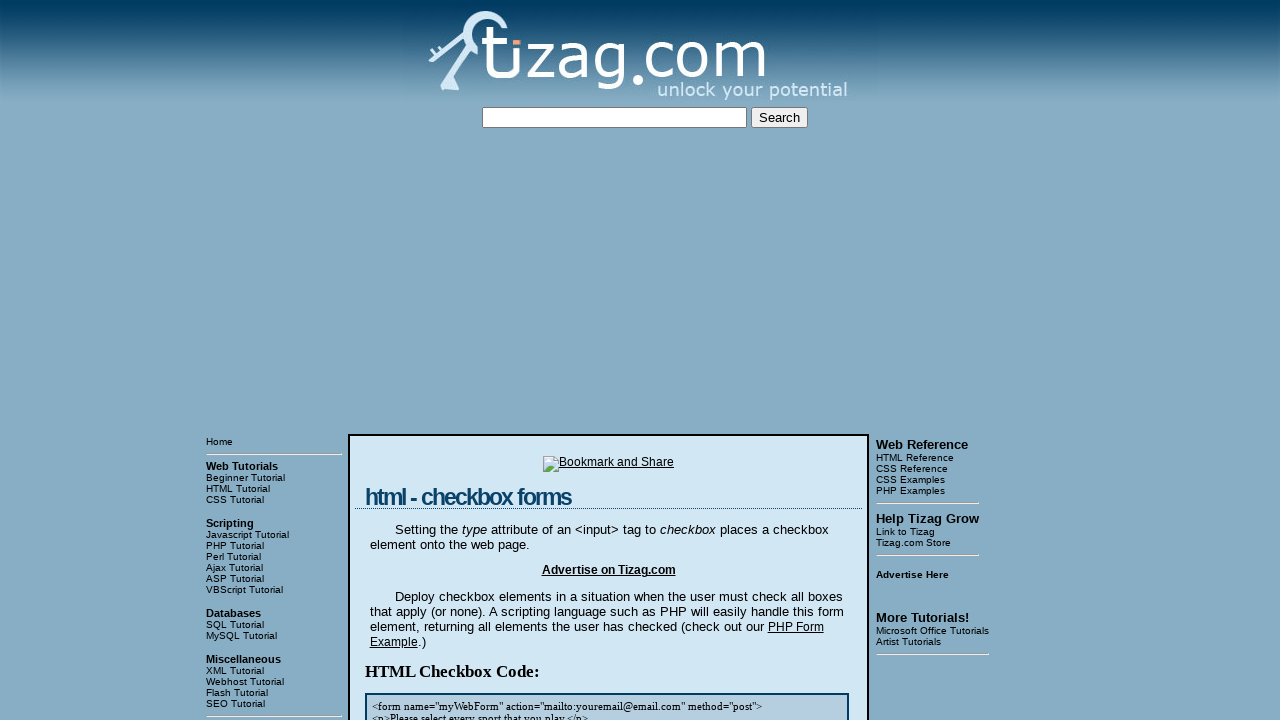

Clicked checkbox 1 of 4 at (422, 360) on xpath=//div[4] >> input[name='sports'] >> nth=0
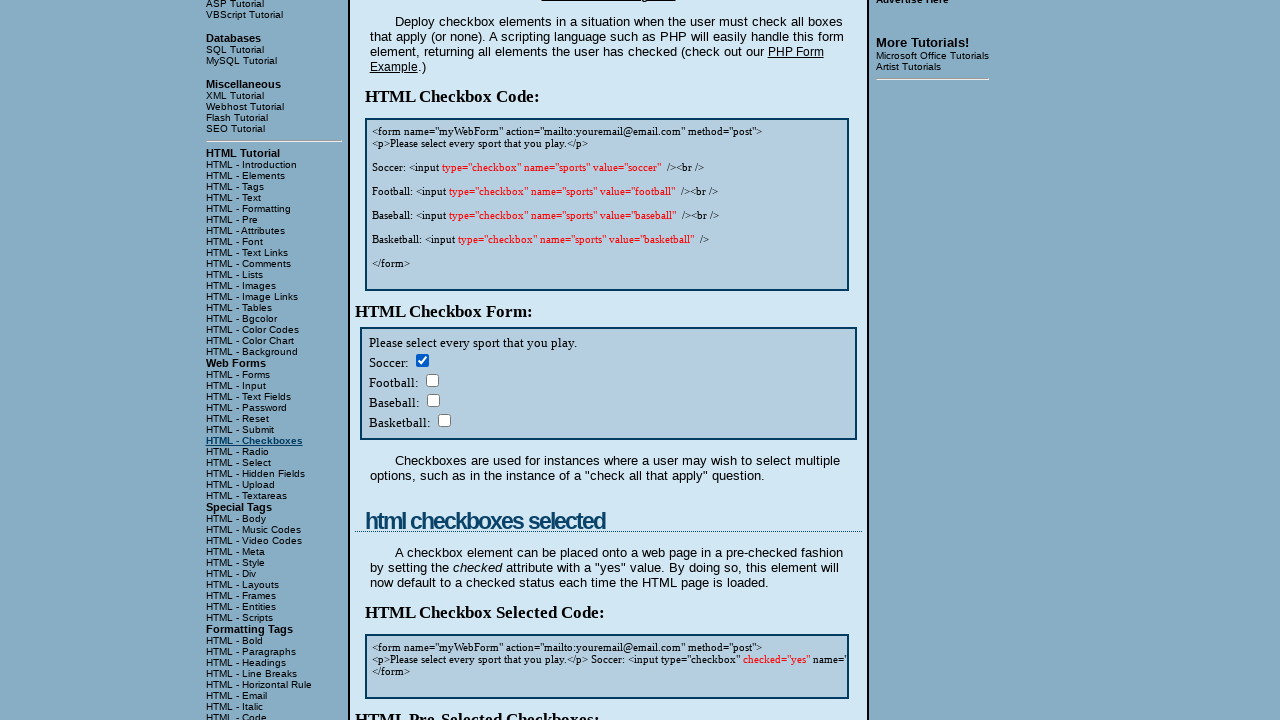

Clicked checkbox 2 of 4 at (432, 380) on xpath=//div[4] >> input[name='sports'] >> nth=1
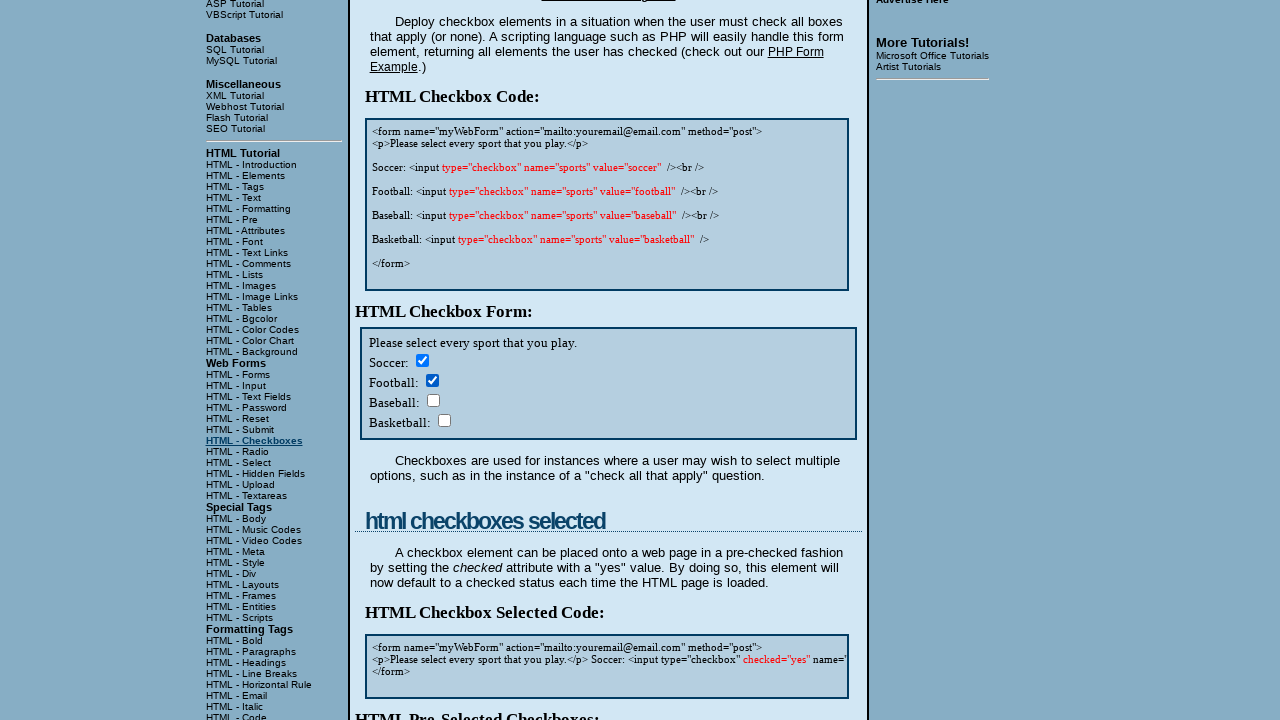

Clicked checkbox 3 of 4 at (433, 400) on xpath=//div[4] >> input[name='sports'] >> nth=2
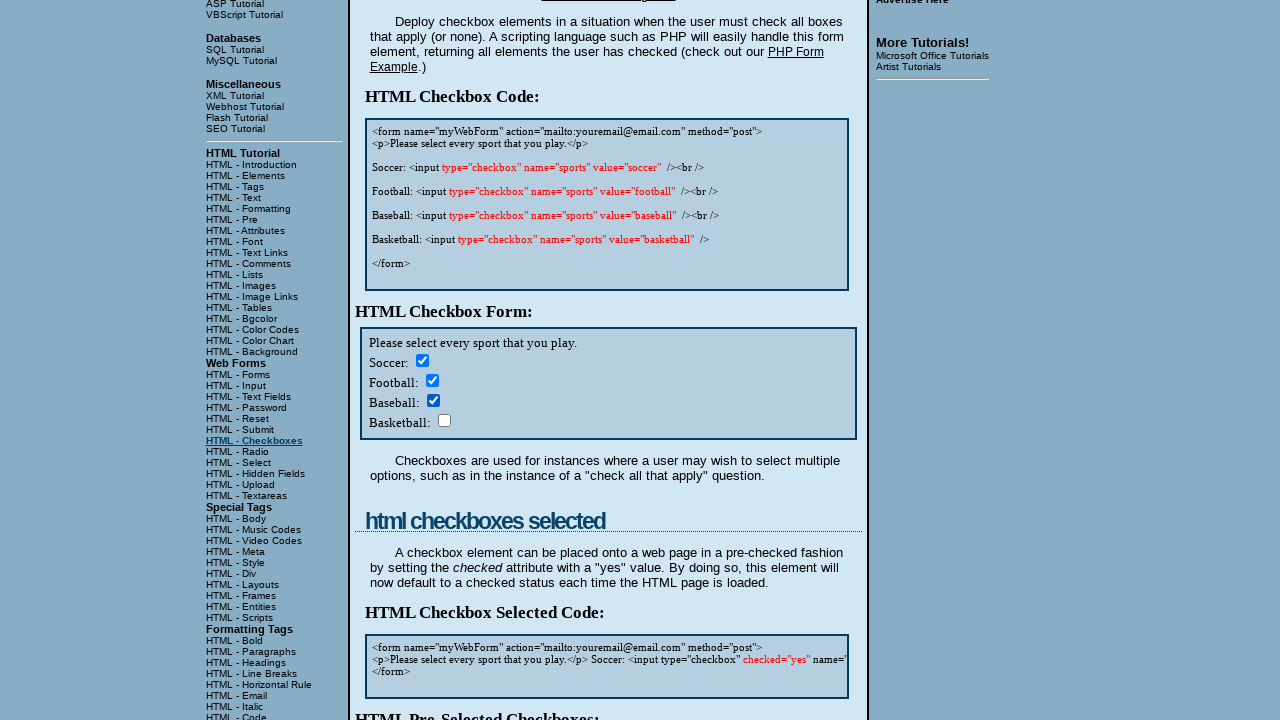

Clicked checkbox 4 of 4 at (444, 420) on xpath=//div[4] >> input[name='sports'] >> nth=3
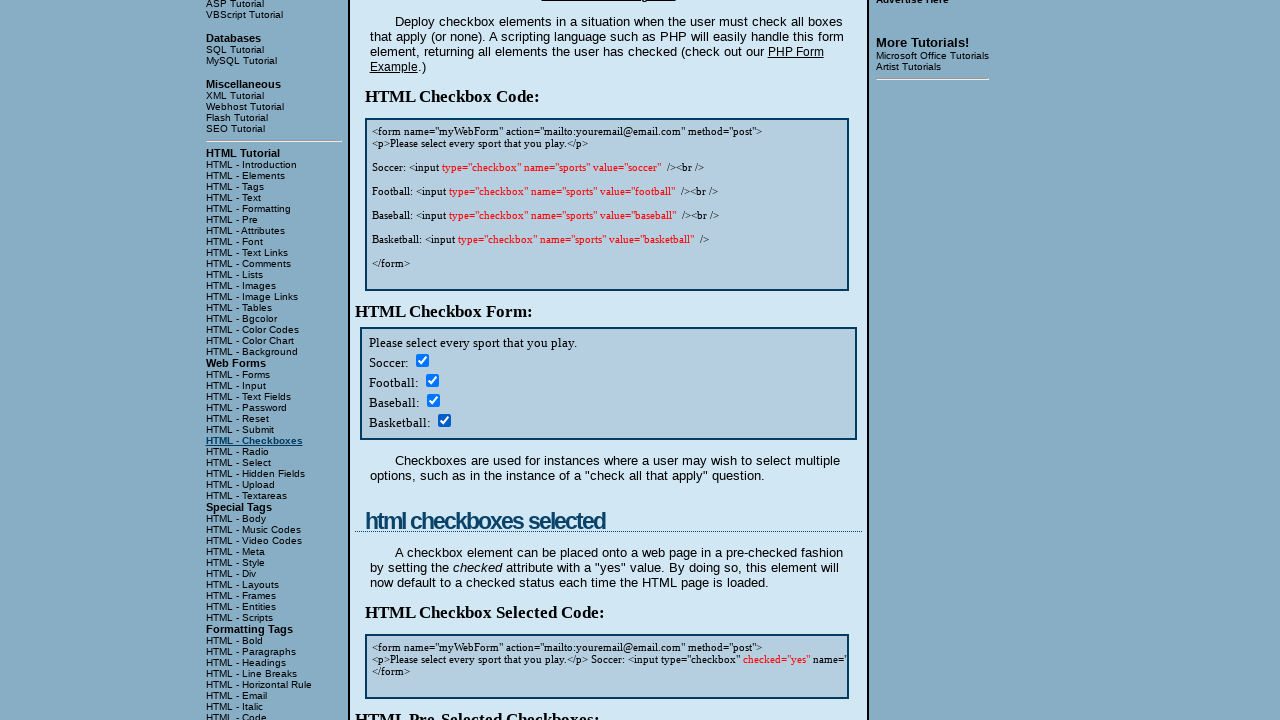

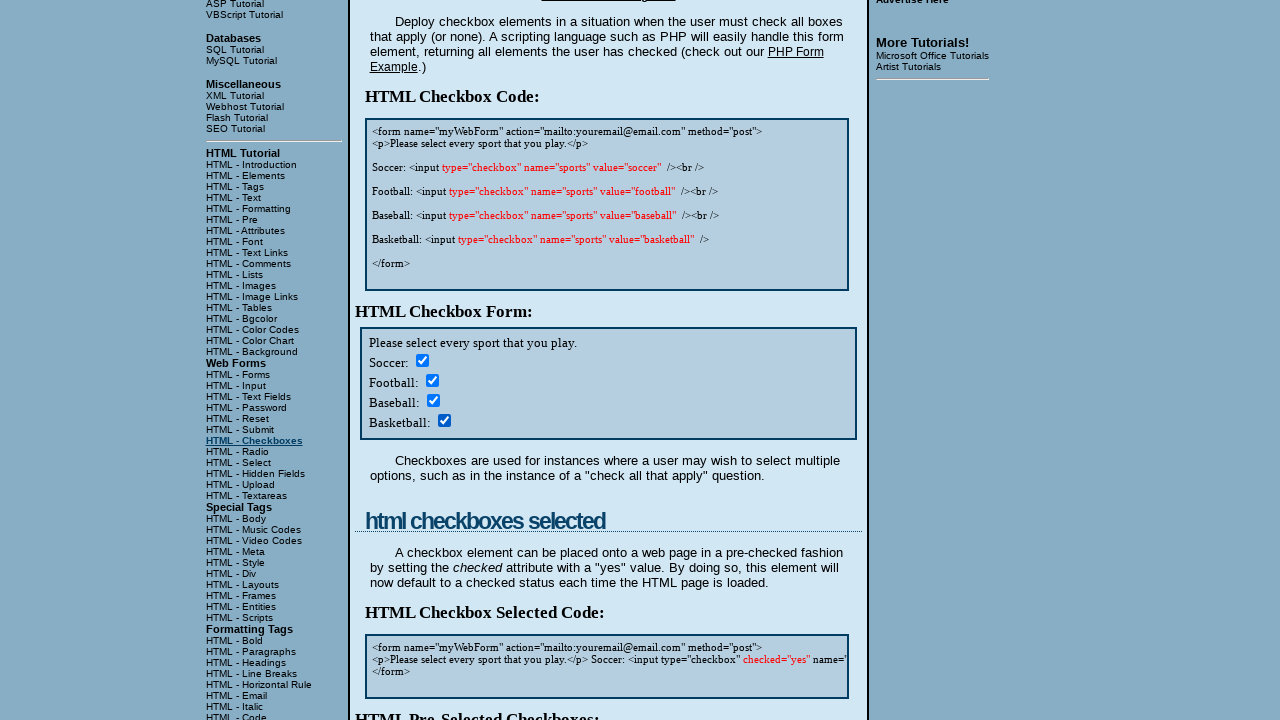